Tests mouse hover functionality by hovering over figure elements to reveal captions

Starting URL: https://bonigarcia.dev/selenium-webdriver-java/mouse-over.html

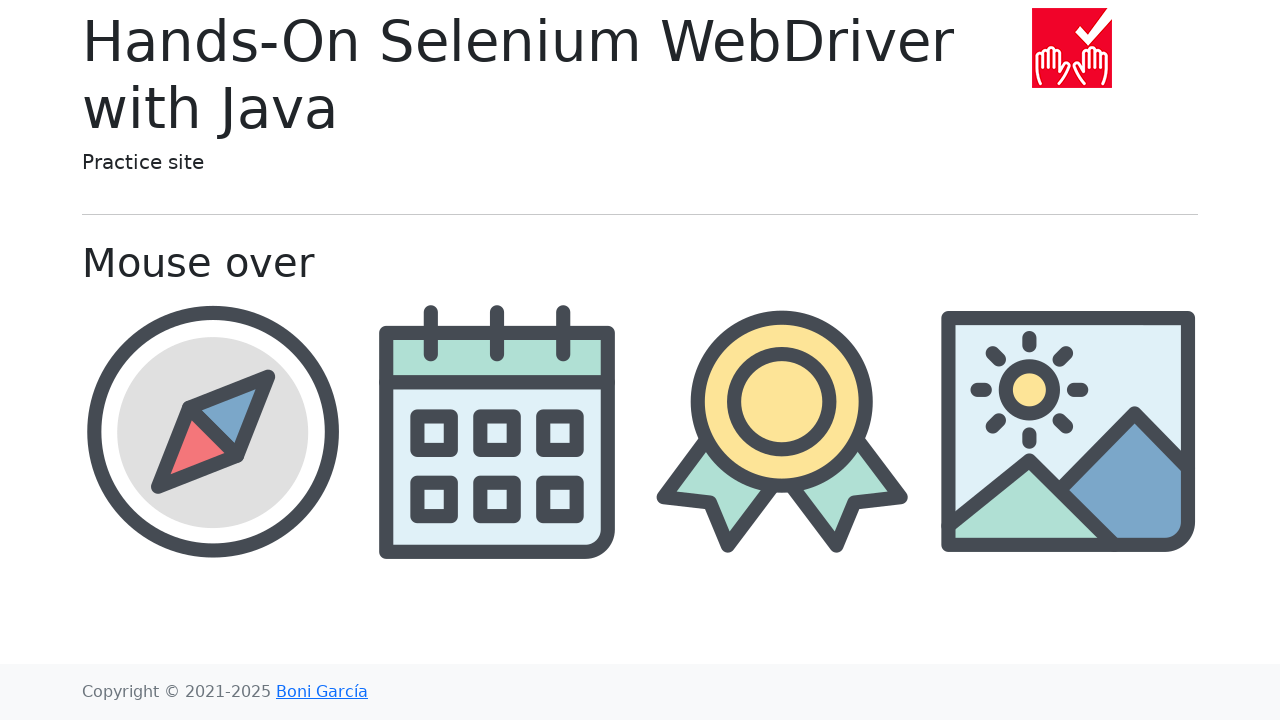

Navigated to mouse-over test page
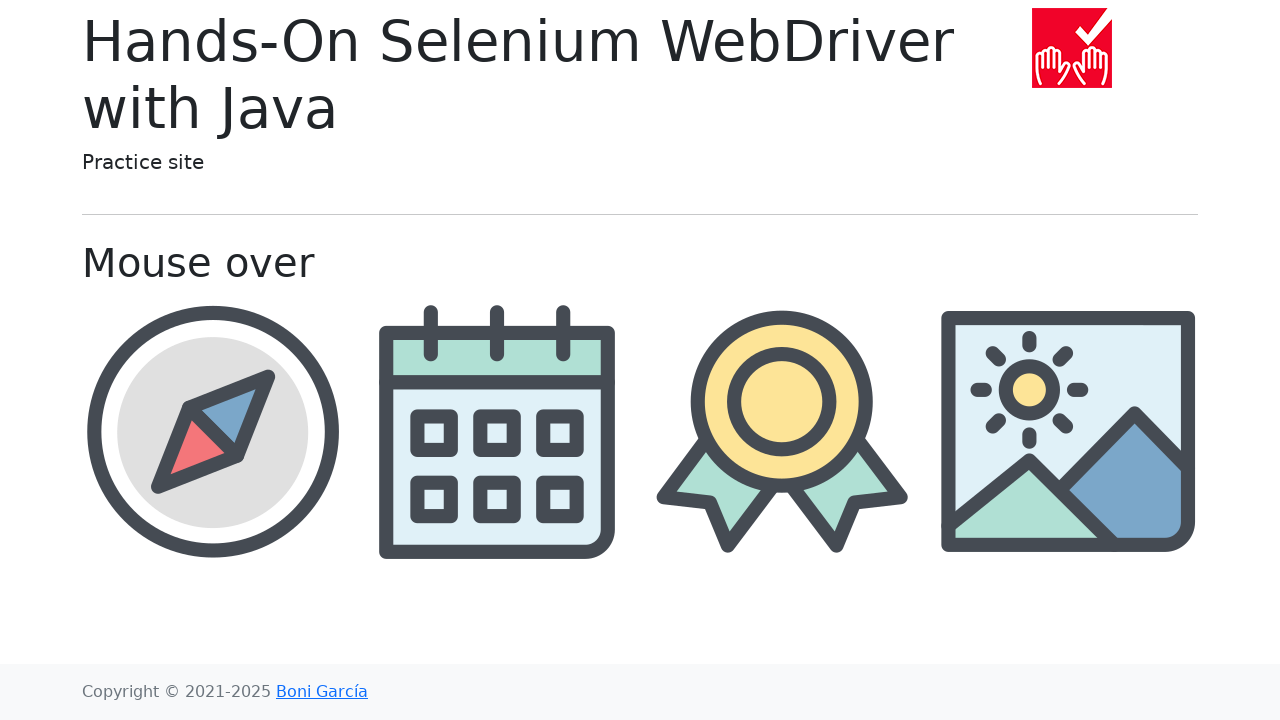

Located all figure elements on the page
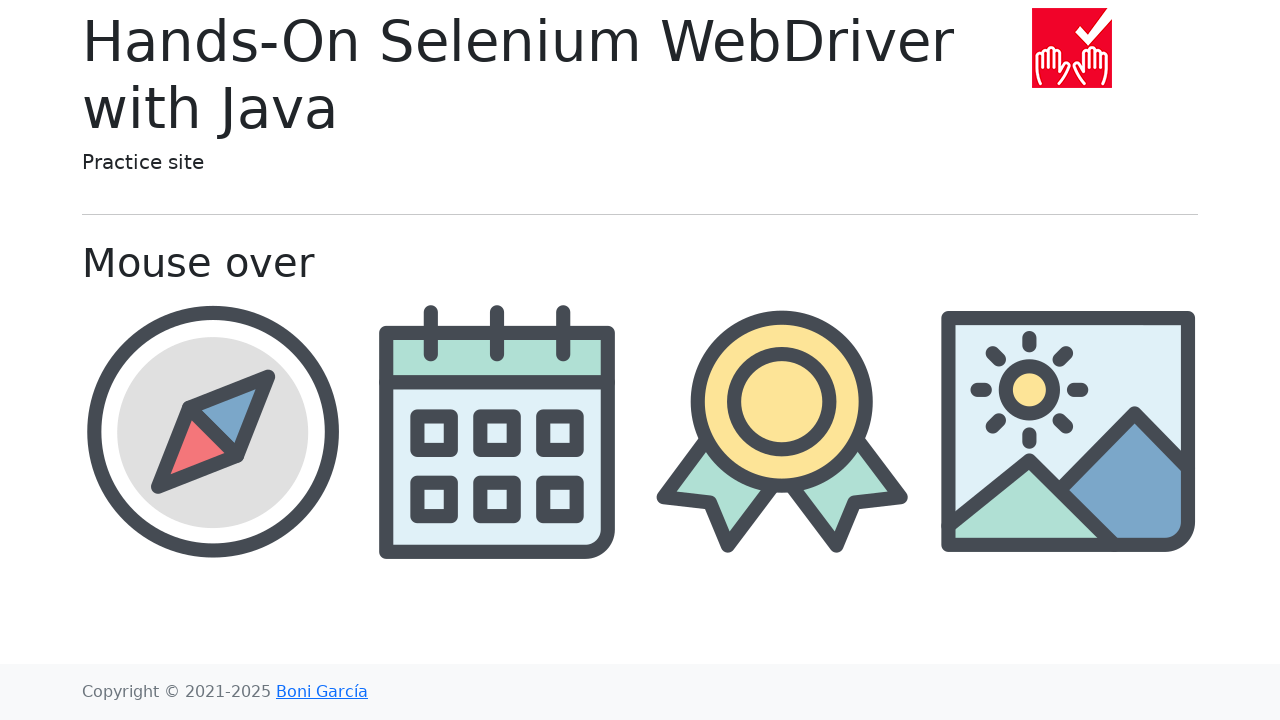

Hovered over figure element to reveal caption at (212, 431) on xpath=//div[@class='figure text-center col-3 py-2'] >> nth=0
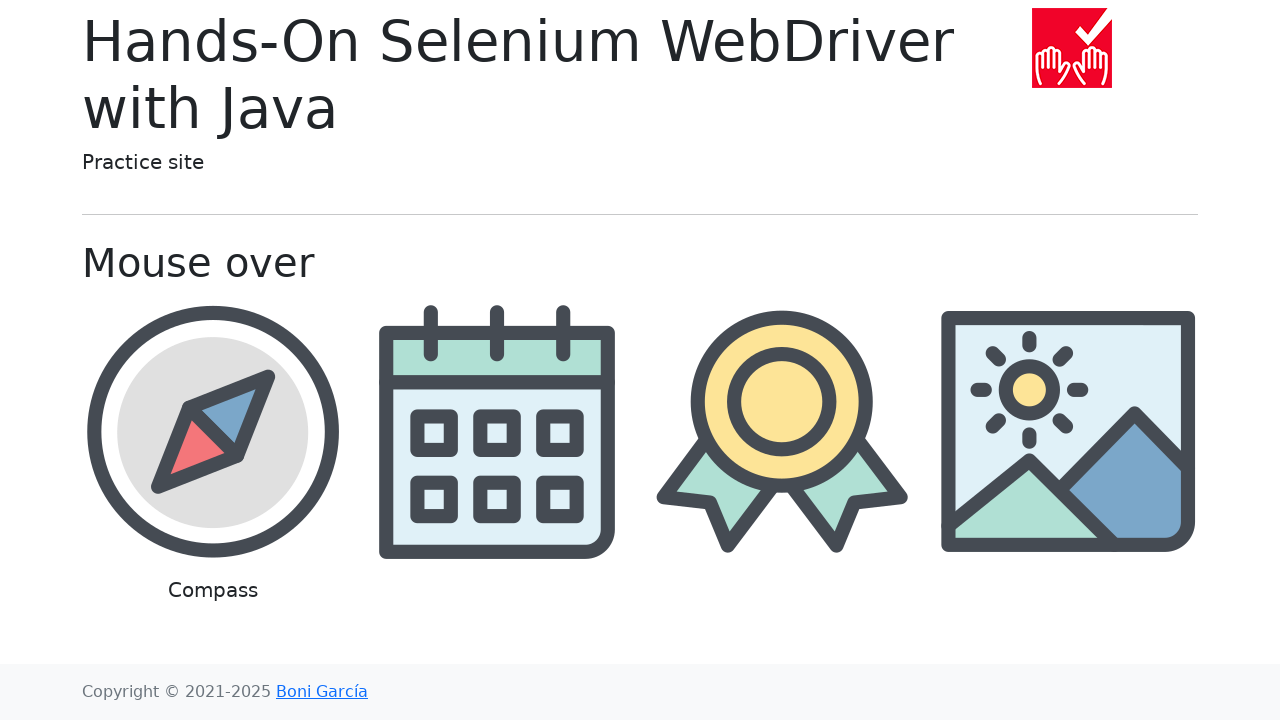

Located caption element within figure
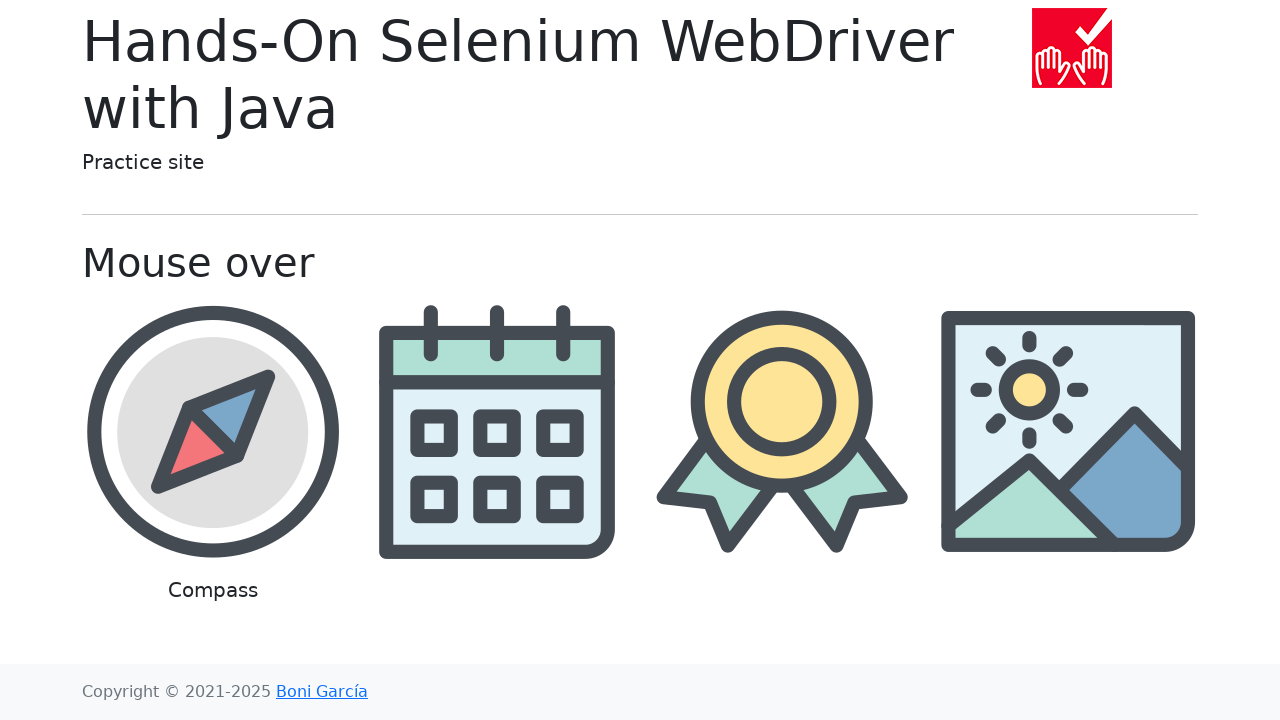

Waited for caption animation to complete
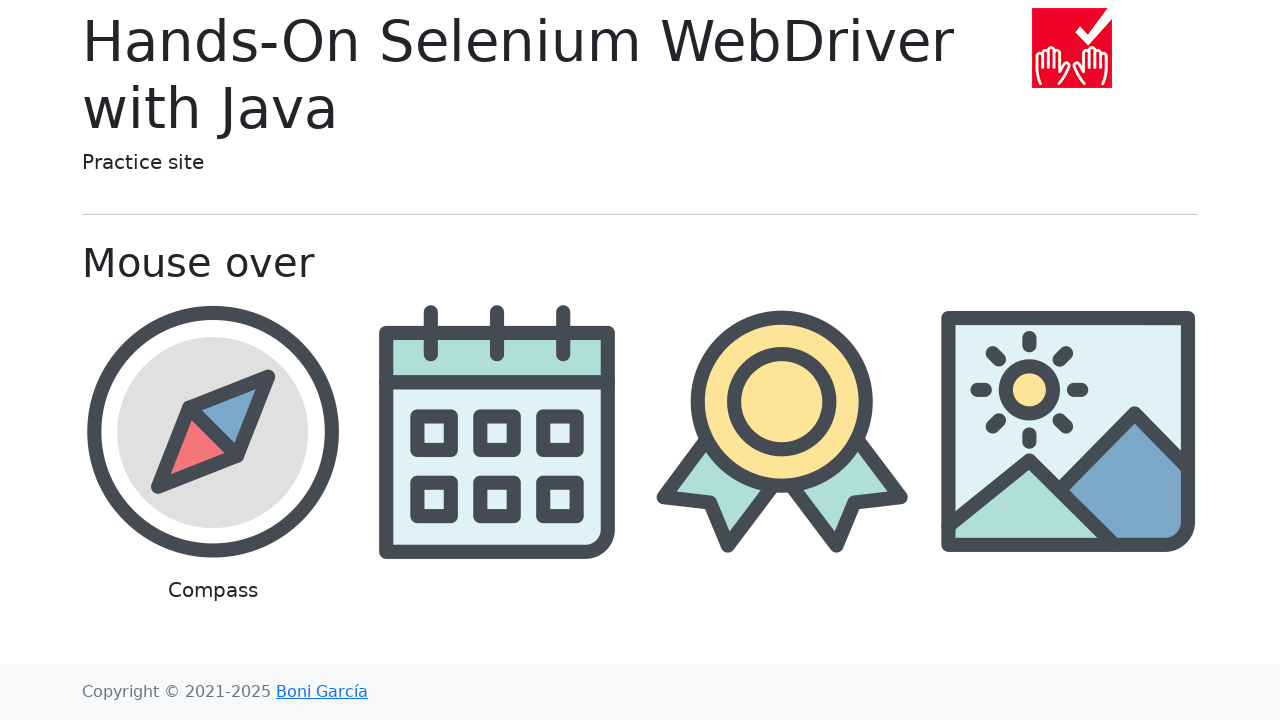

Hovered over figure element to reveal caption at (498, 470) on xpath=//div[@class='figure text-center col-3 py-2'] >> nth=1
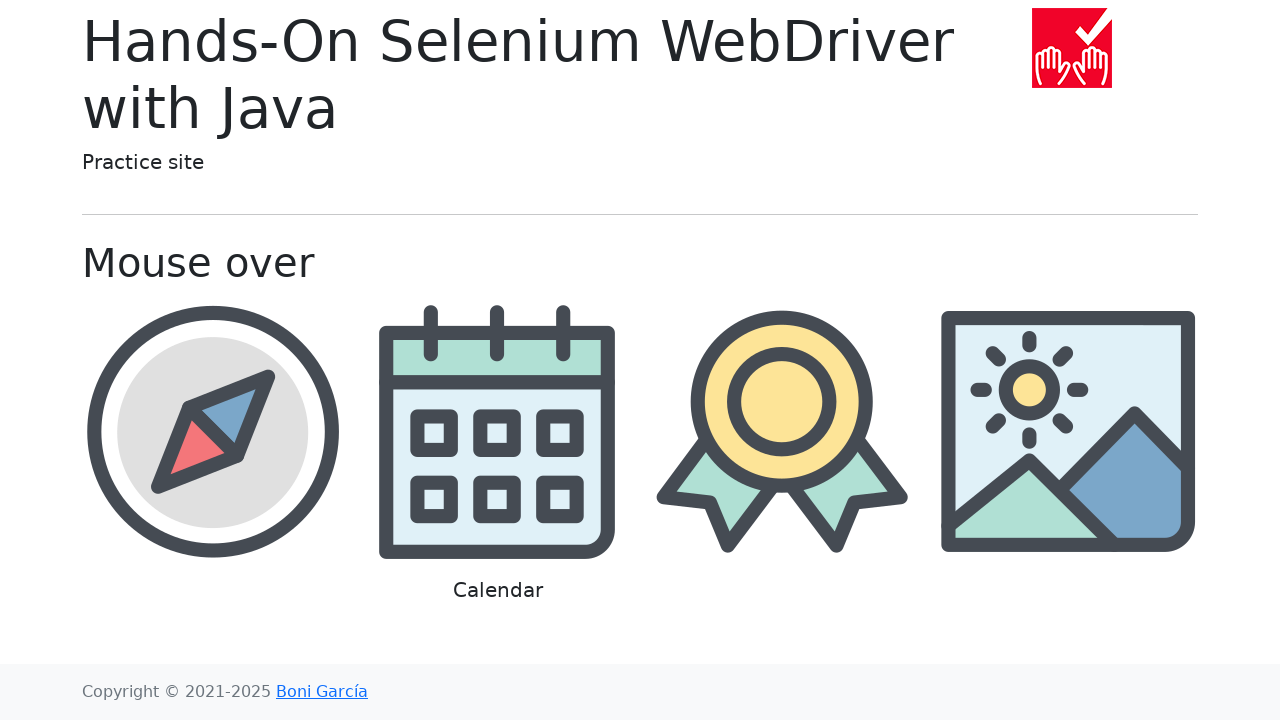

Located caption element within figure
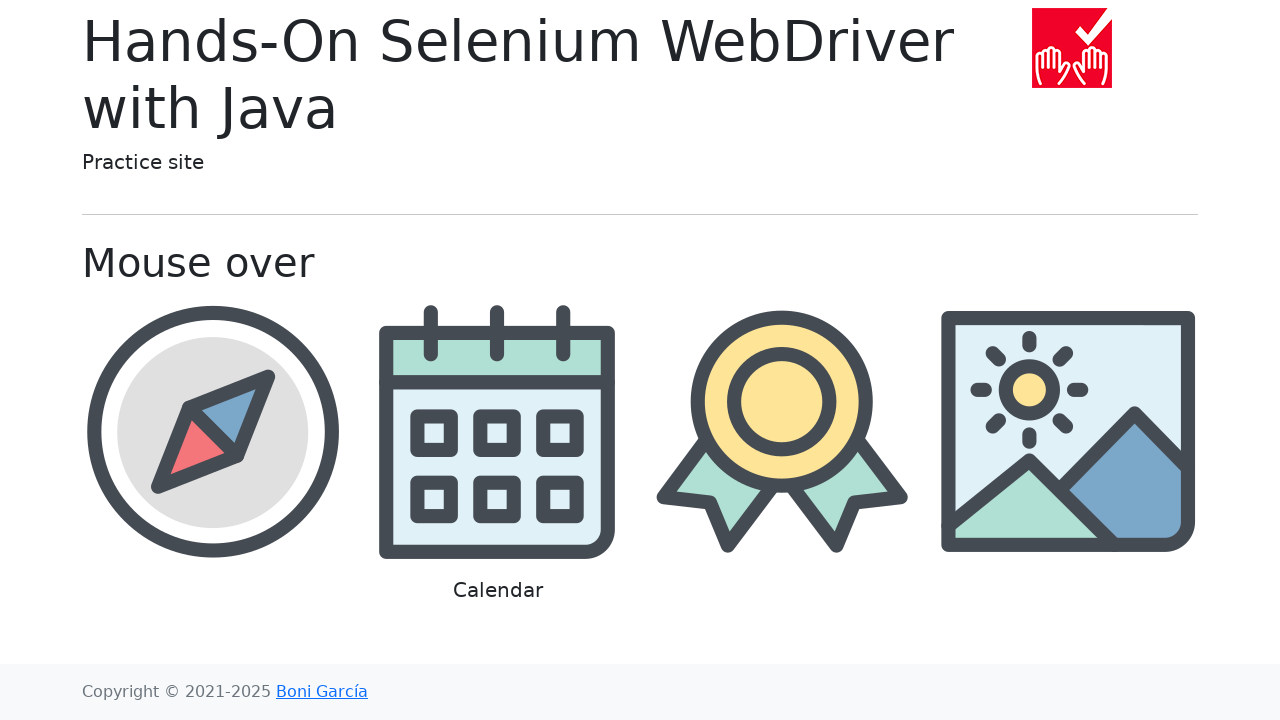

Waited for caption animation to complete
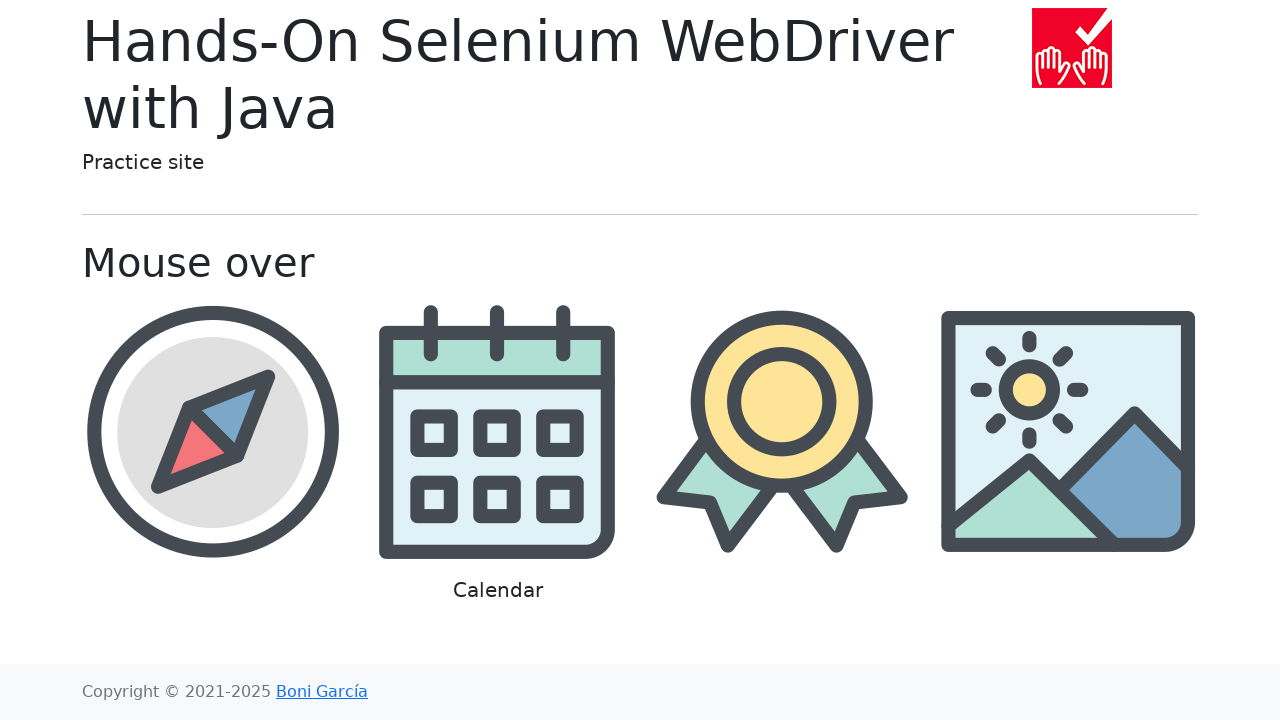

Hovered over figure element to reveal caption at (782, 470) on xpath=//div[@class='figure text-center col-3 py-2'] >> nth=2
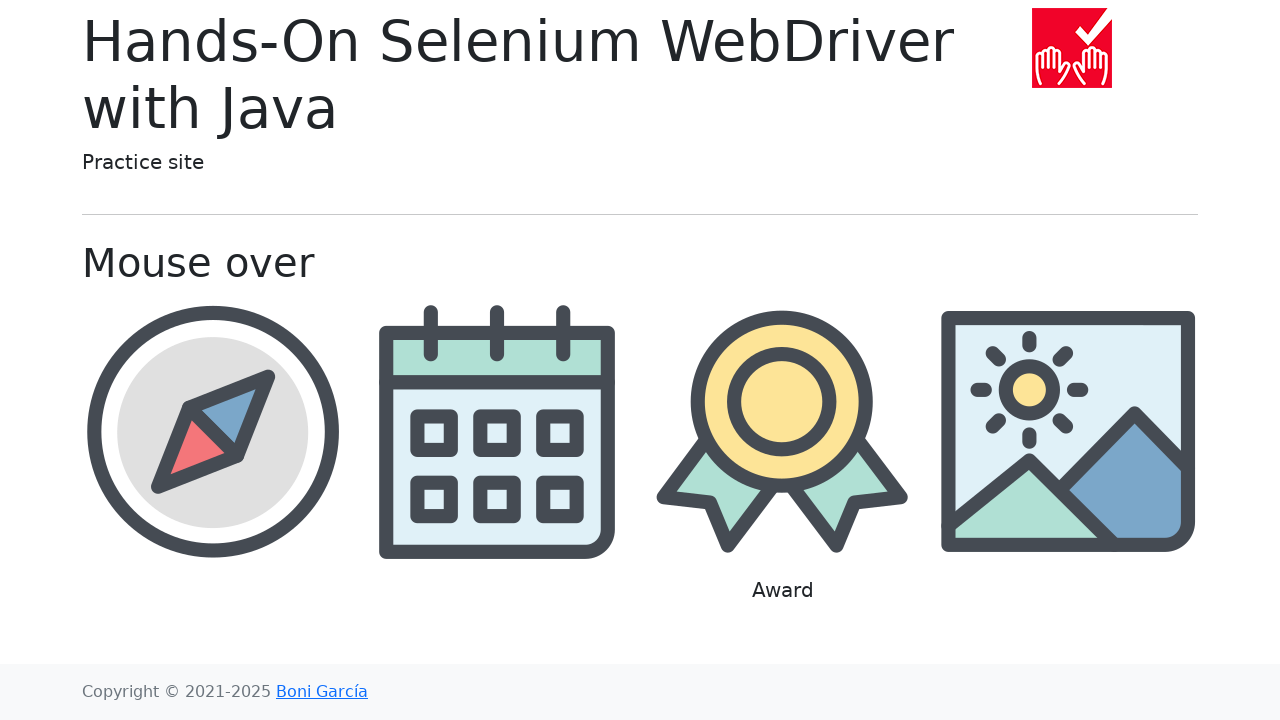

Located caption element within figure
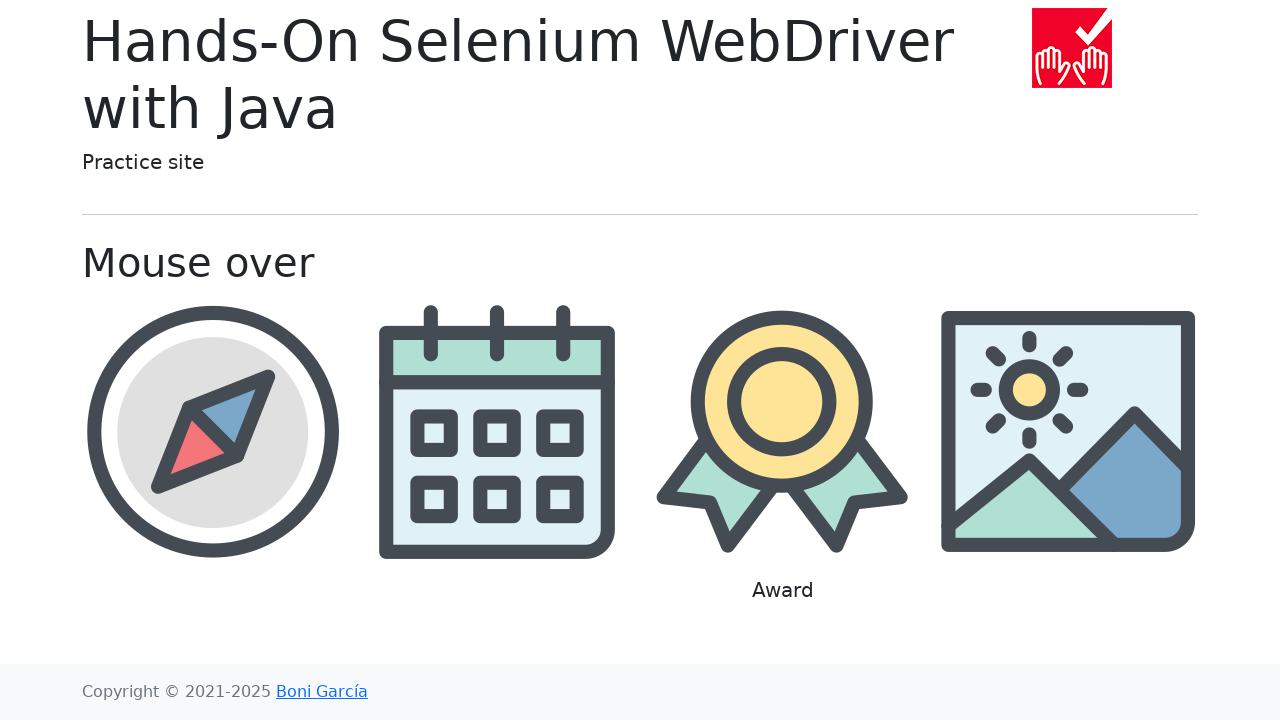

Waited for caption animation to complete
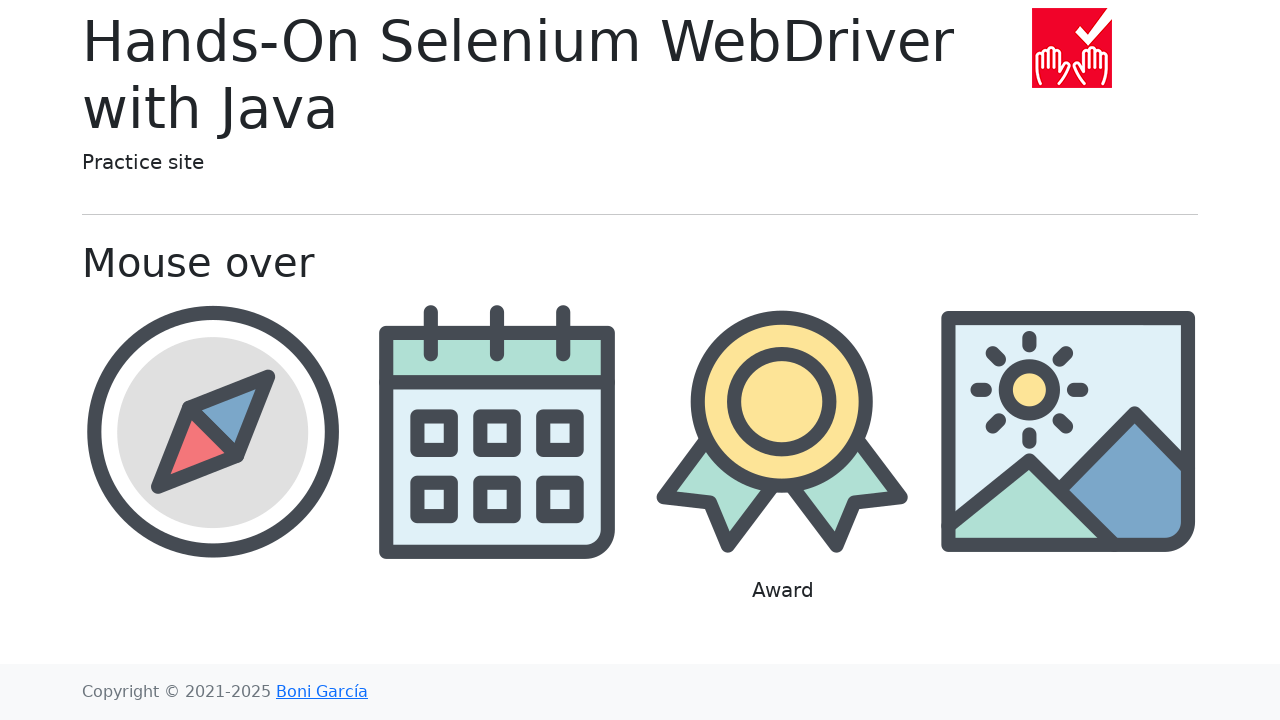

Hovered over figure element to reveal caption at (1068, 470) on xpath=//div[@class='figure text-center col-3 py-2'] >> nth=3
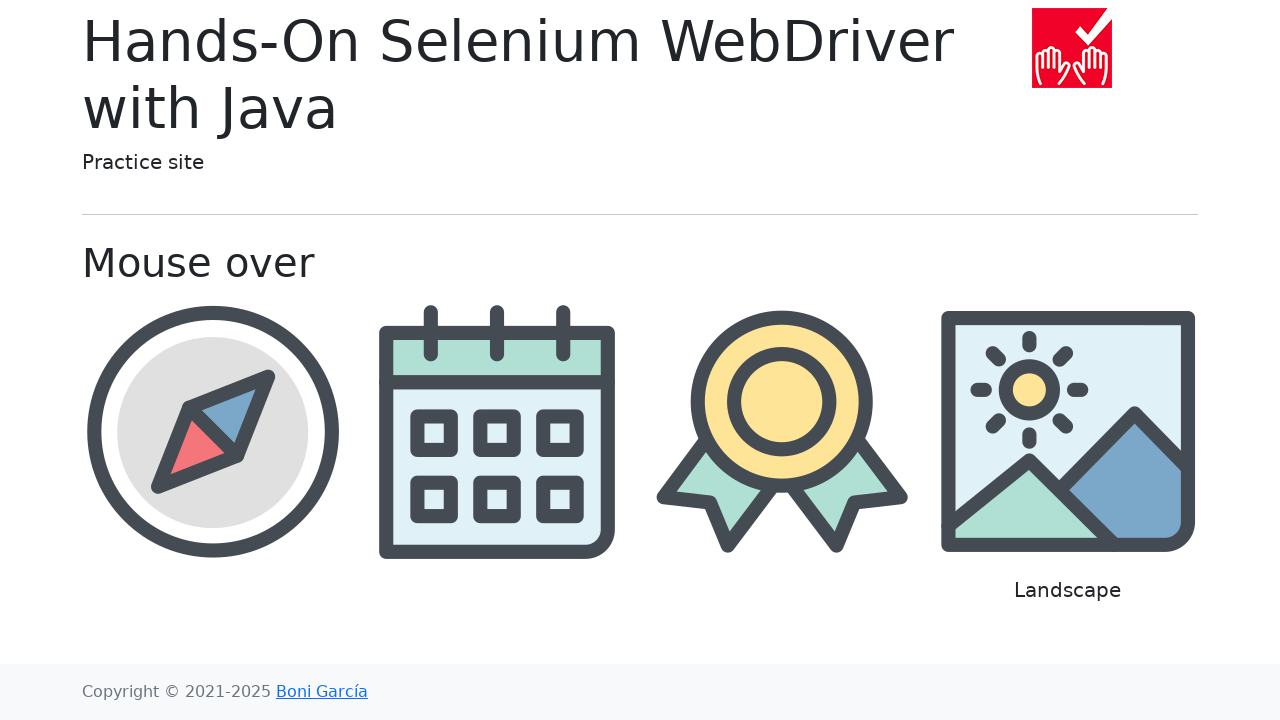

Located caption element within figure
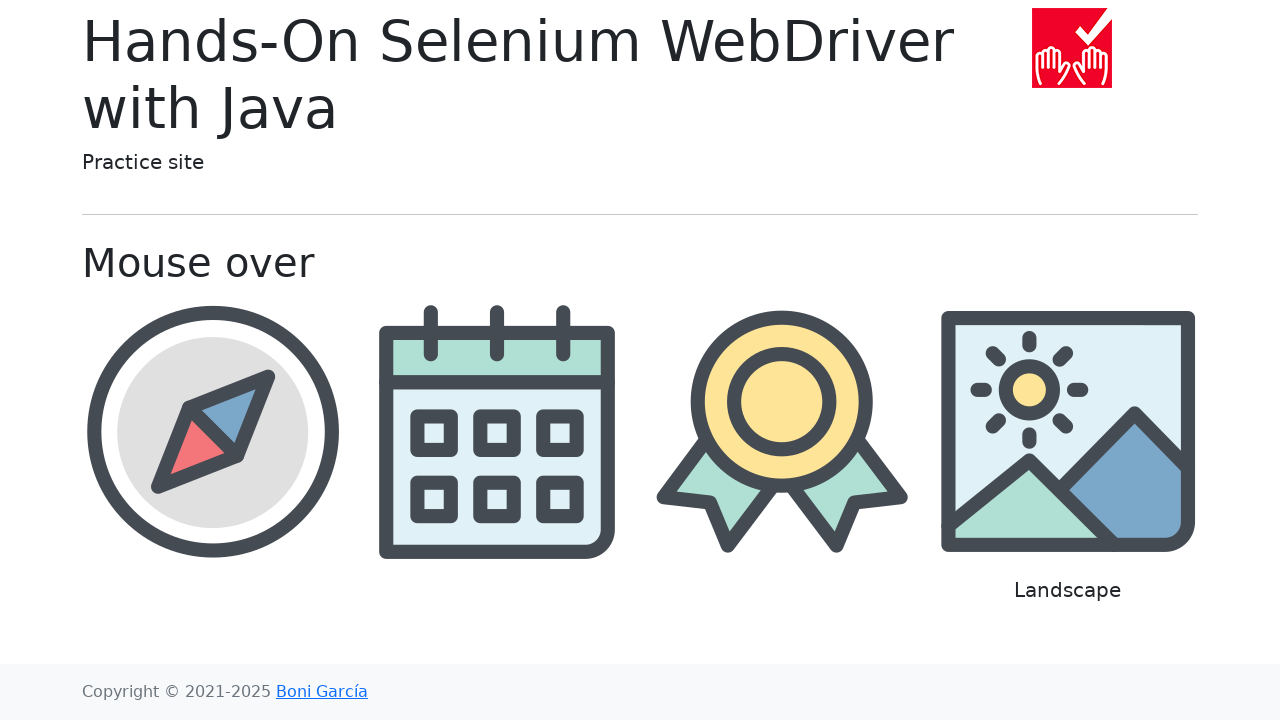

Waited for caption animation to complete
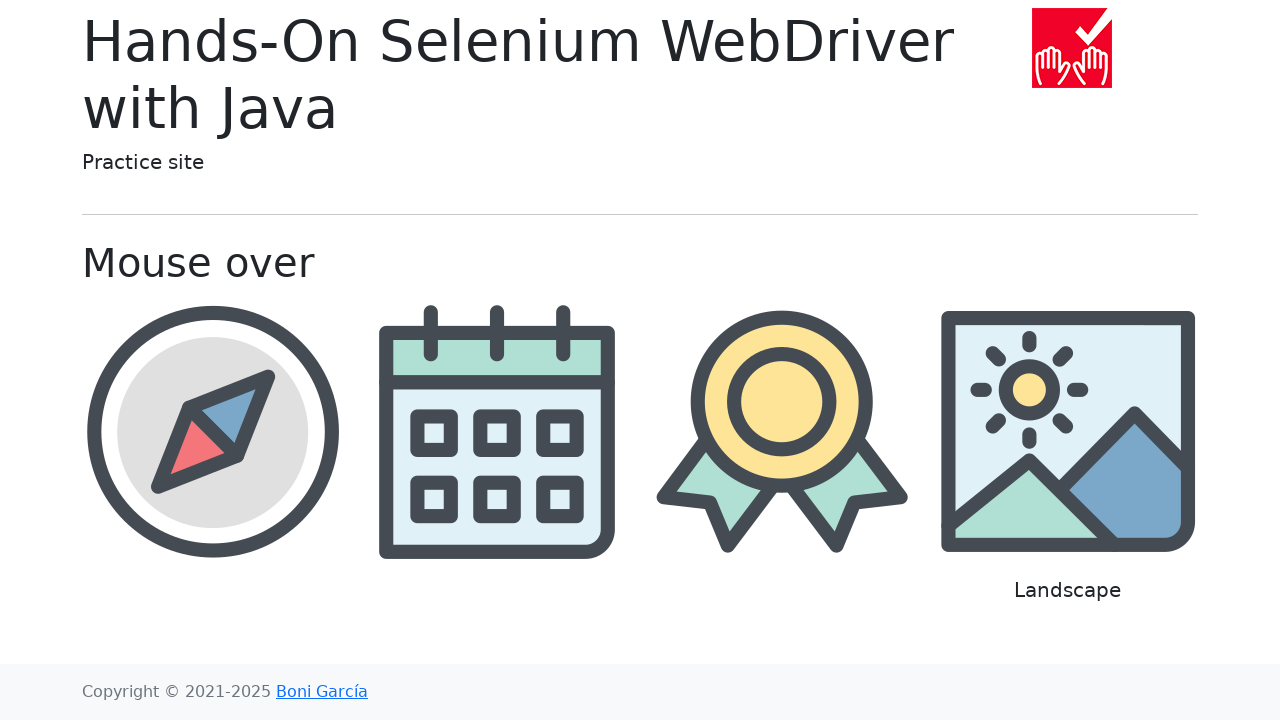

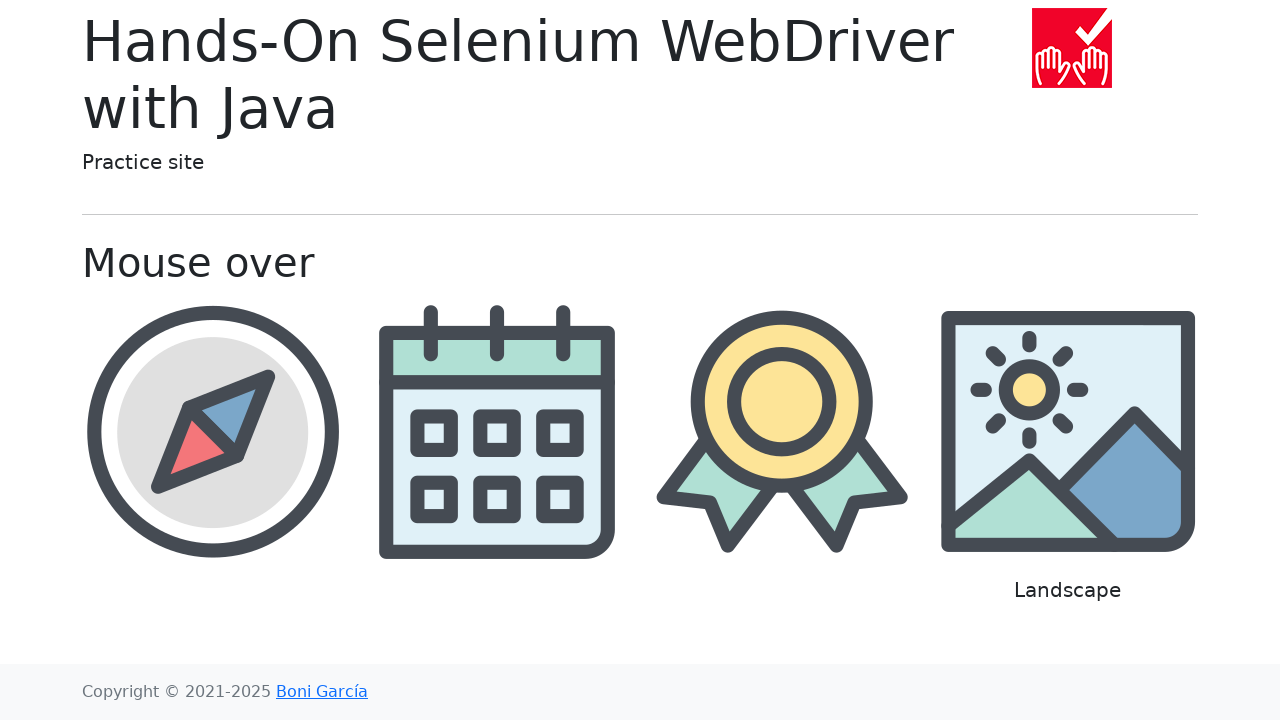